Tests iframe handling by switching to an iframe, clicking a button element inside it using JavaScript execution, then switching back to the parent frame and verifying the header text is "iframe"

Starting URL: https://testcenter.techproeducation.com/index.php?page=iframe

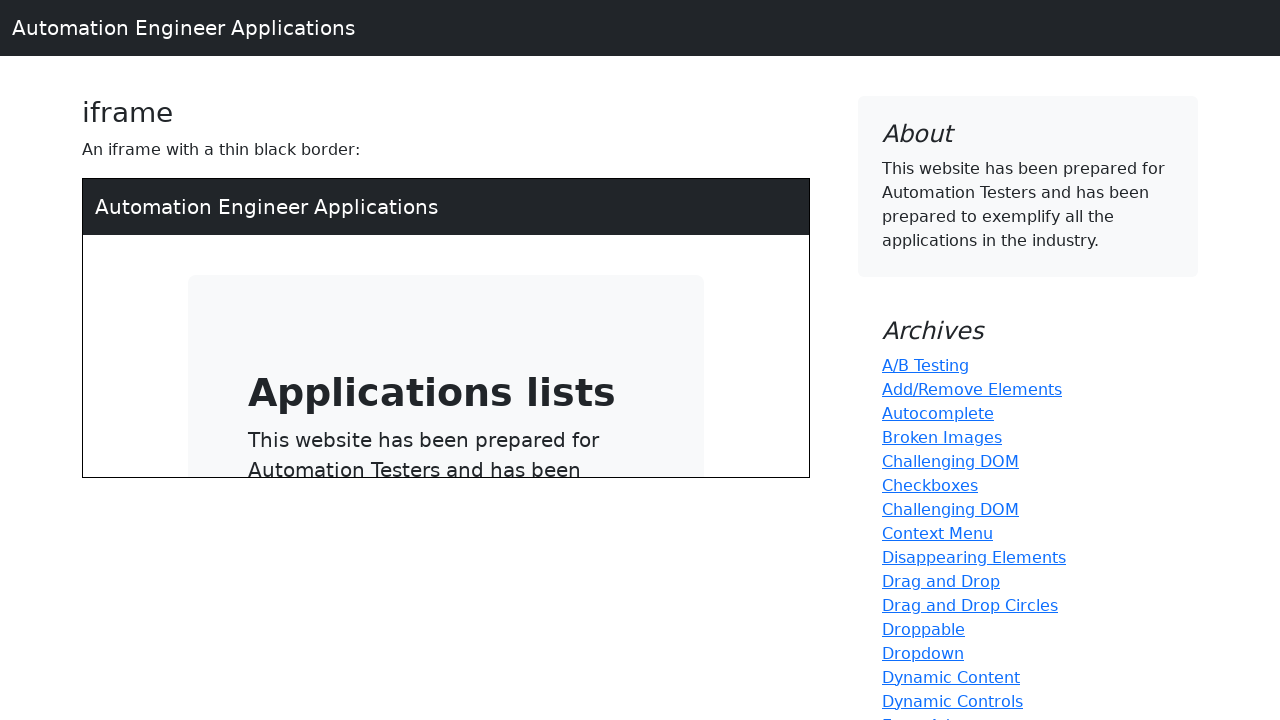

Located iframe element with src='/index.php'
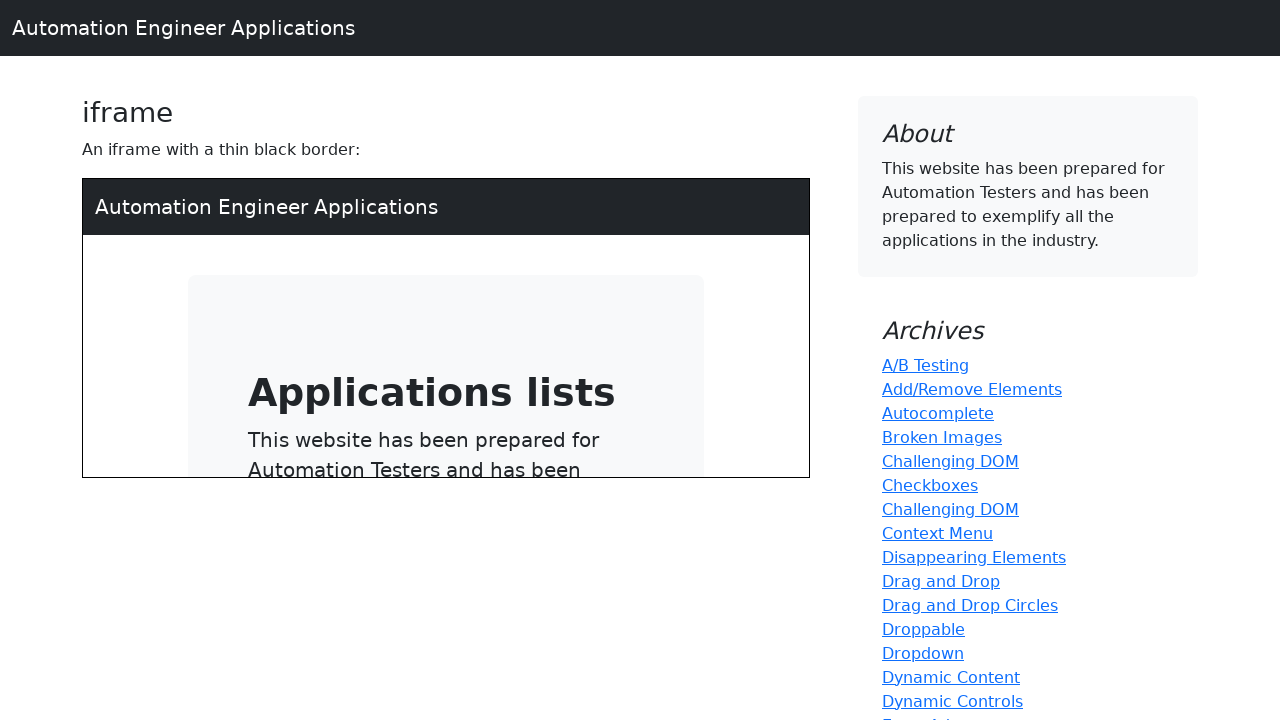

Clicked button element inside iframe at (418, 327) on iframe[src='/index.php'] >> internal:control=enter-frame >> a[type='button']
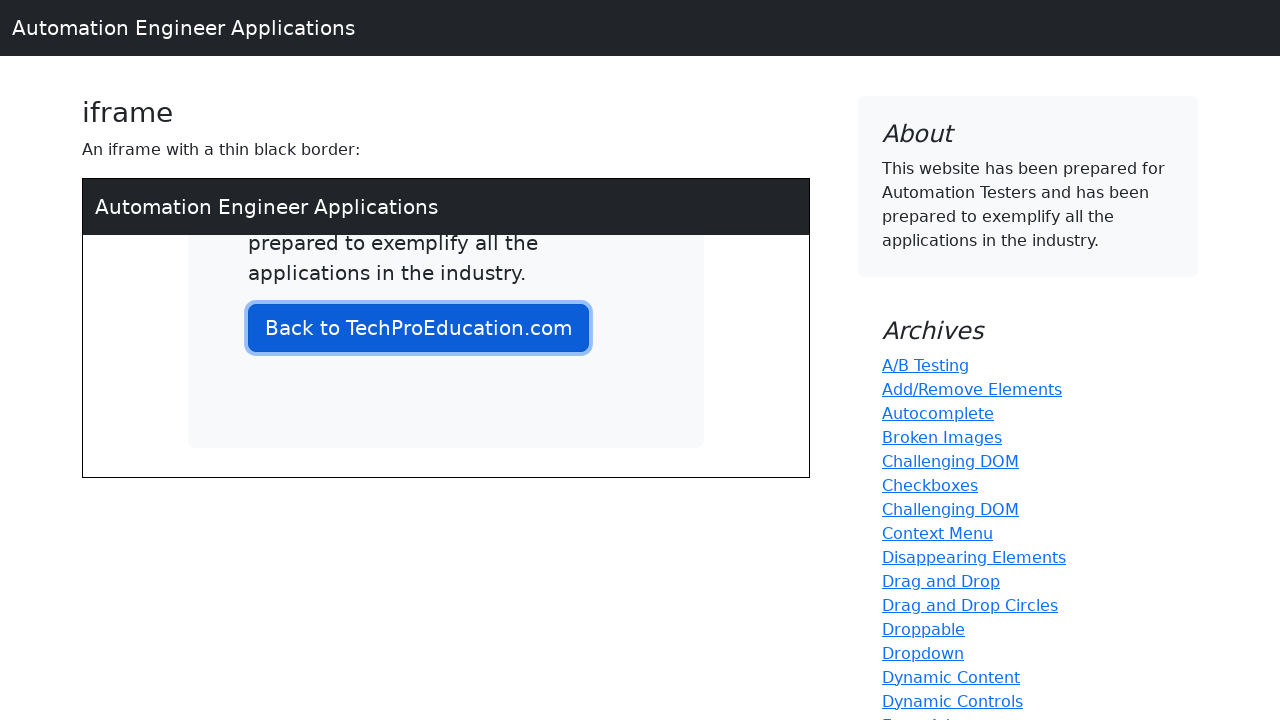

Retrieved h3 header text content
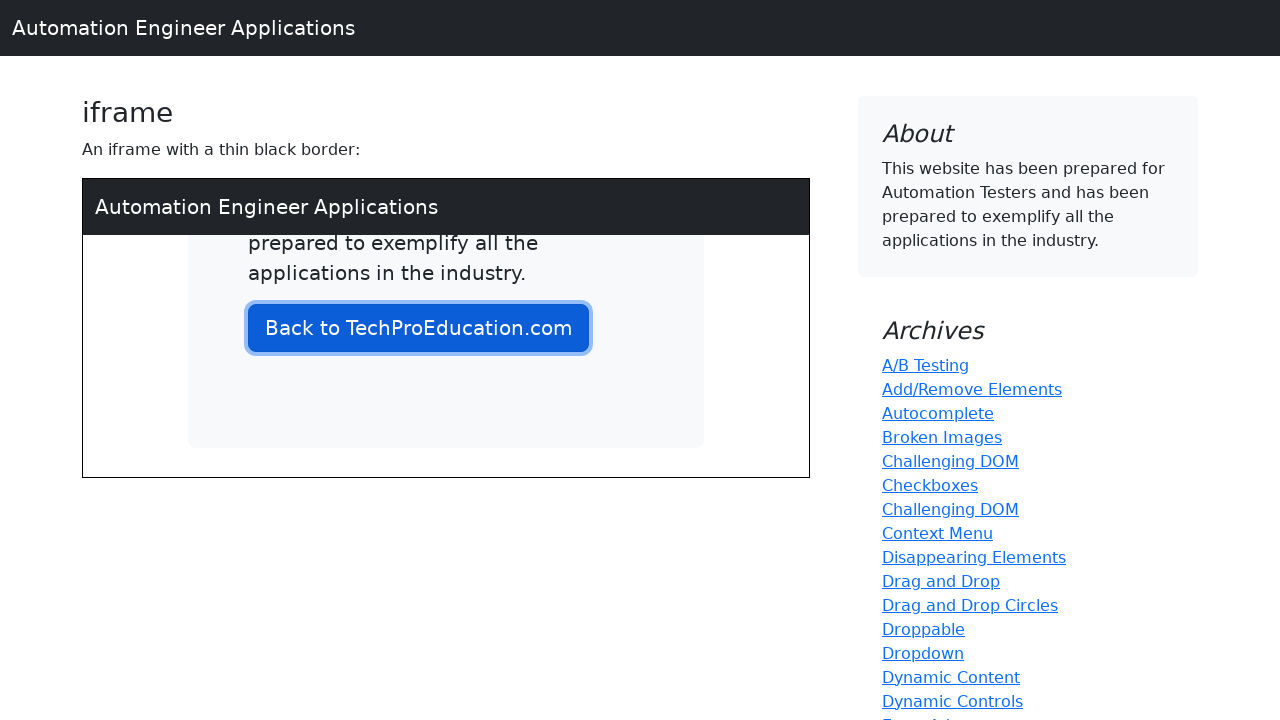

Verified h3 header text equals 'iframe'
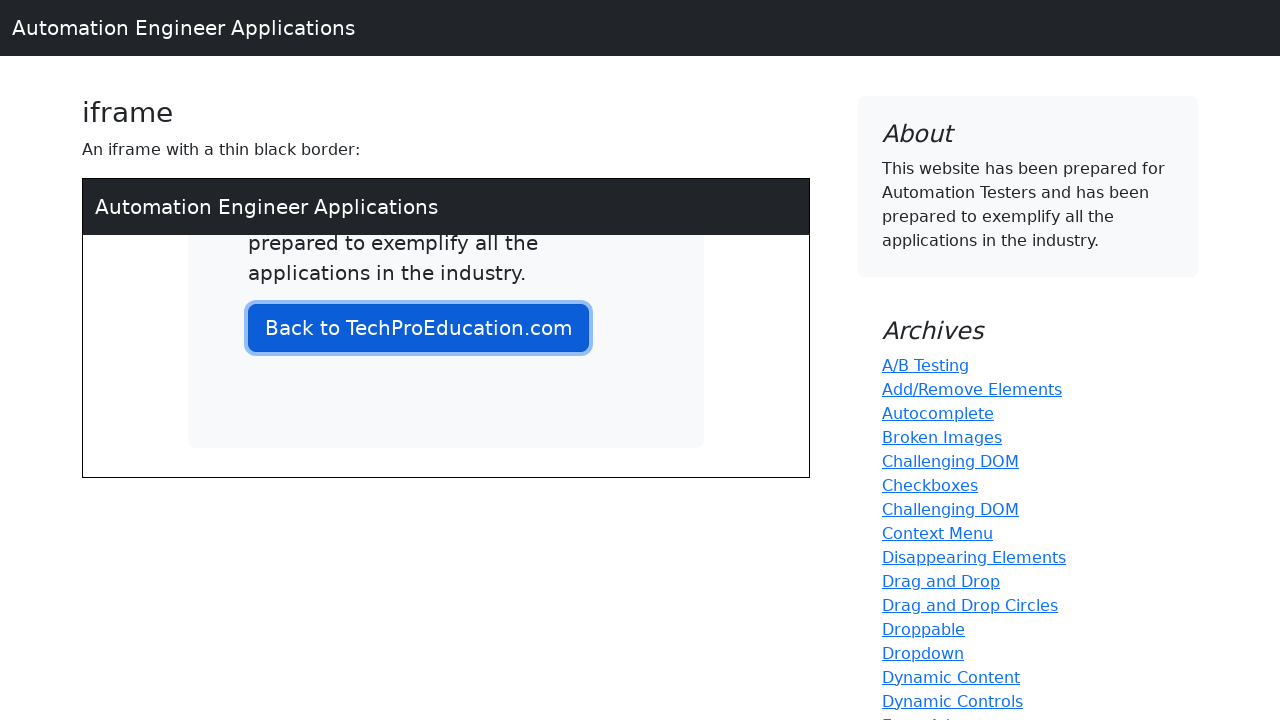

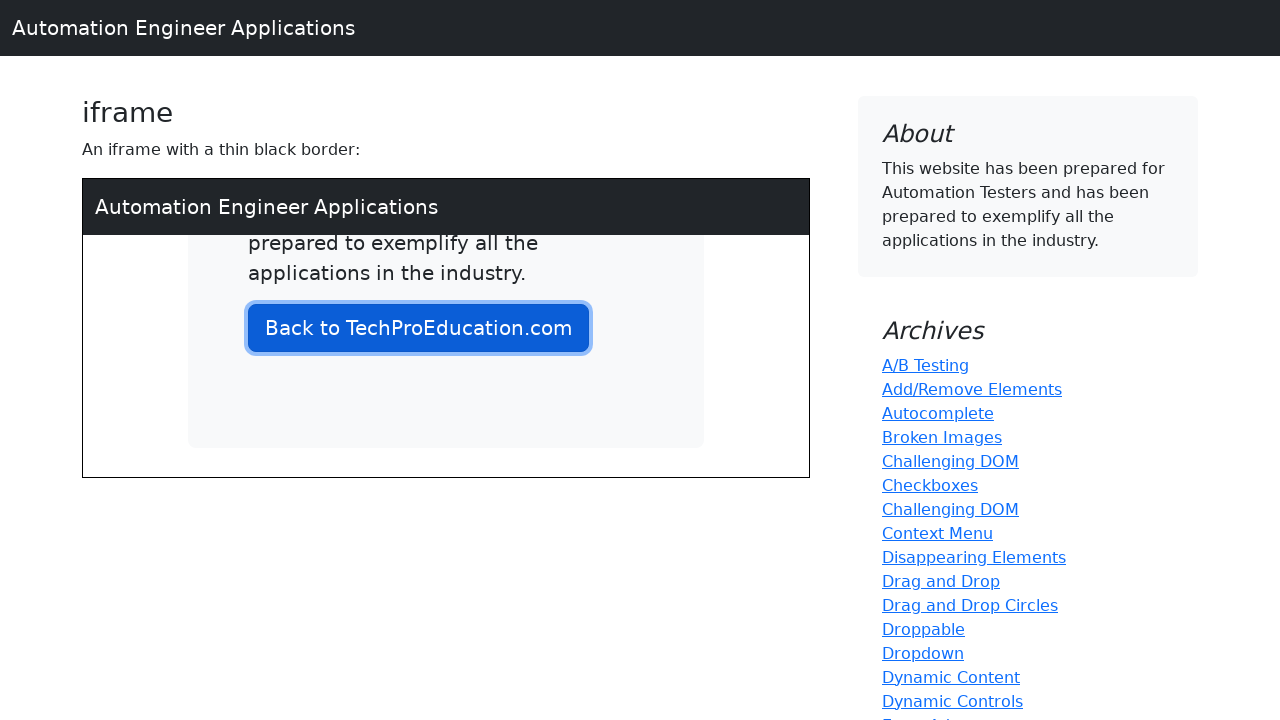